Navigates to the Maven Repository page for Selenium Java 4.12.1 artifact and verifies the page loads by checking the title

Starting URL: https://mvnrepository.com/artifact/org.seleniumhq.selenium/selenium-java/4.12.1

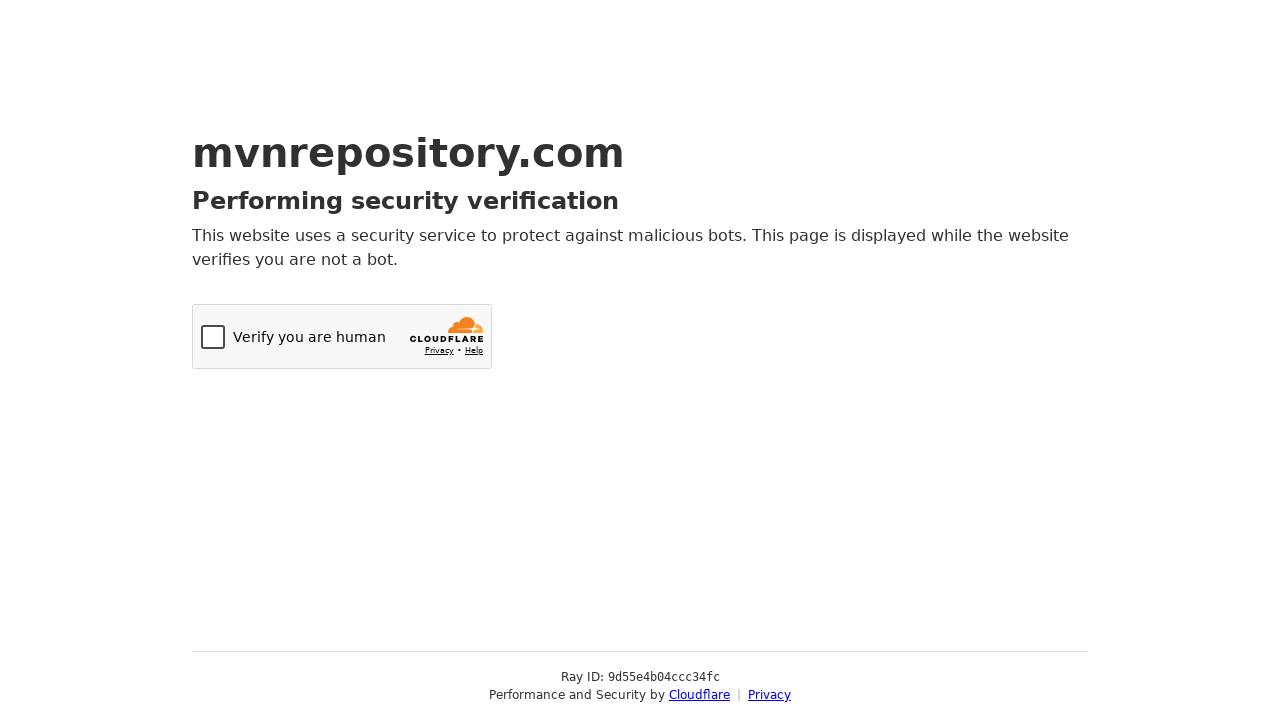

Navigated to Maven Repository page for Selenium Java 4.12.1
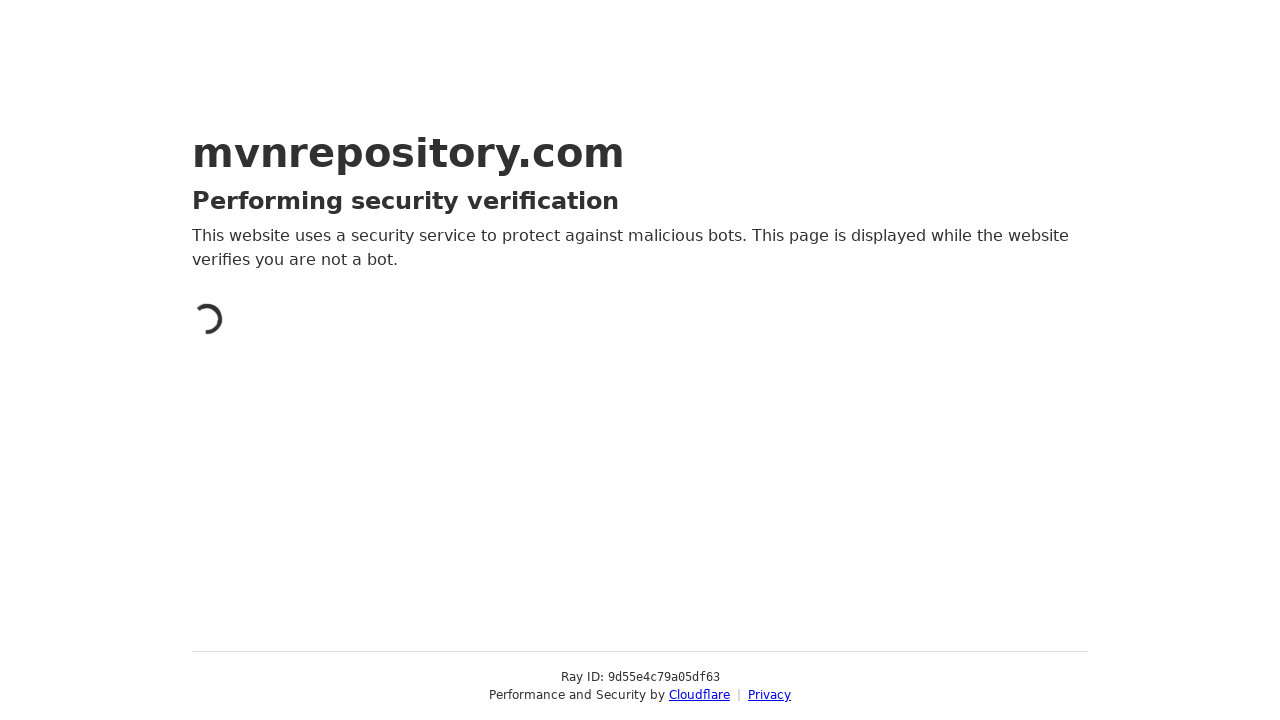

Page DOM content fully loaded
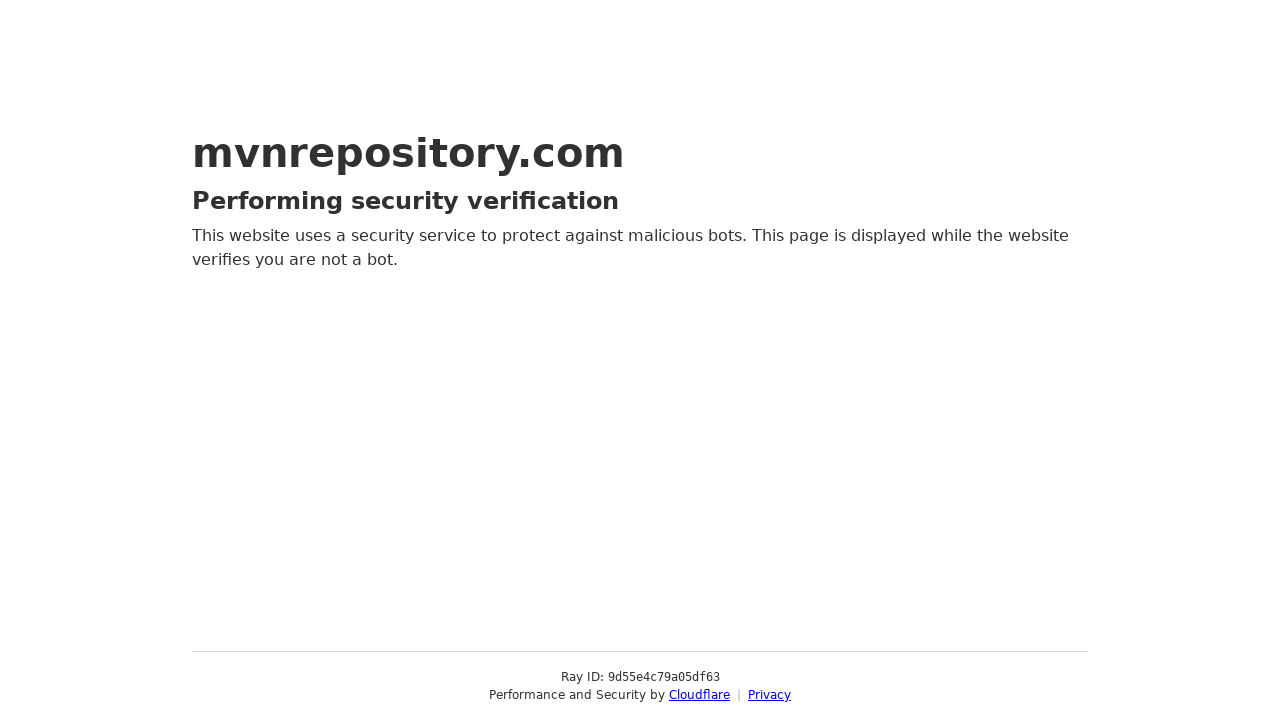

Retrieved page title: 'Just a moment...'
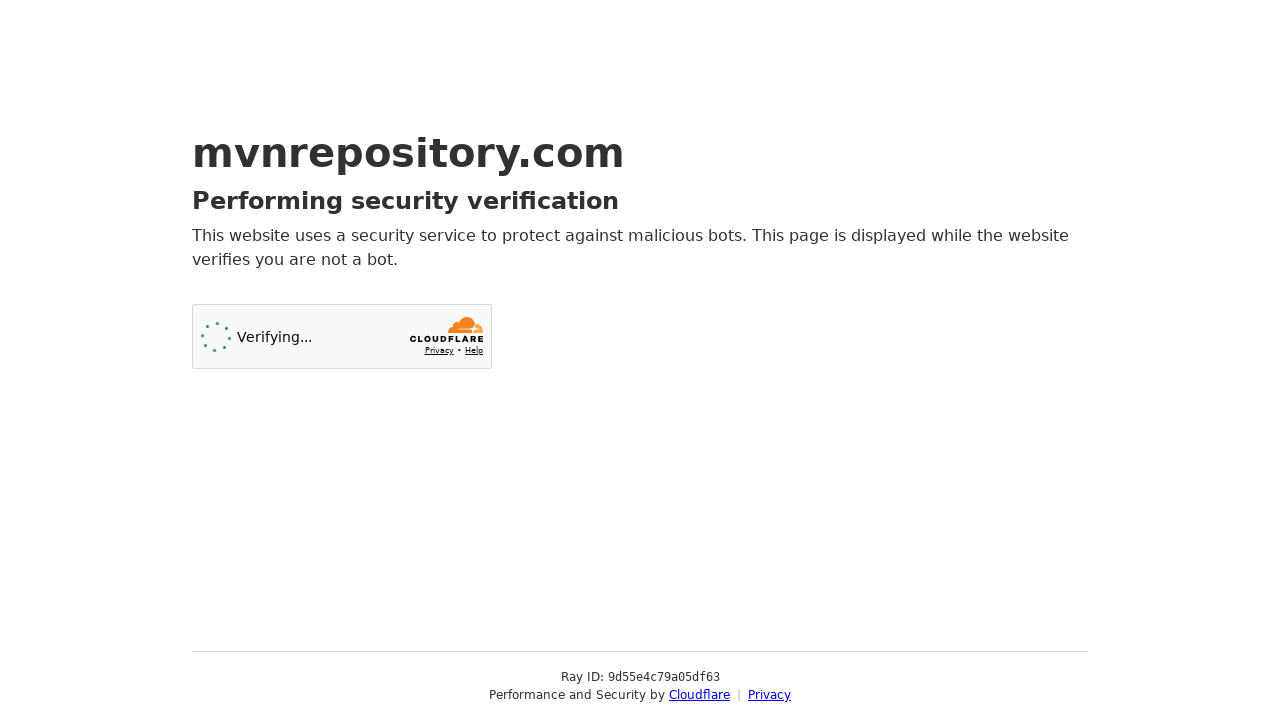

Verified page title is not empty
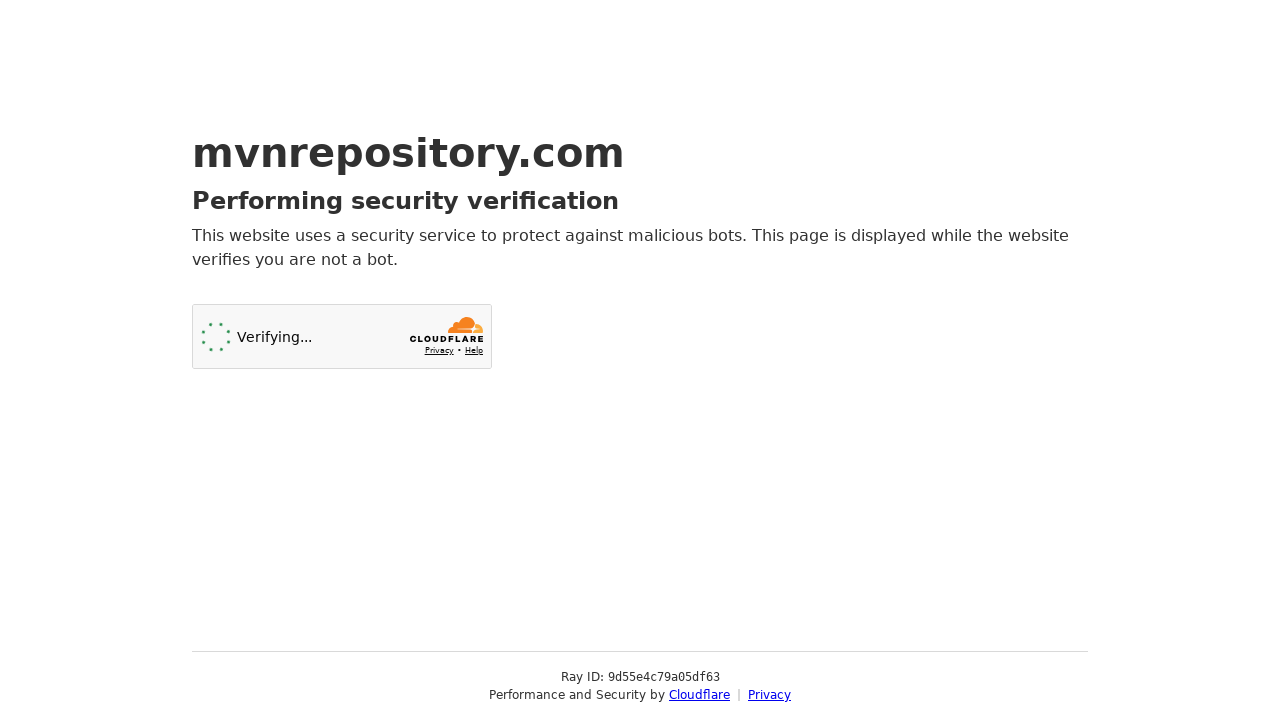

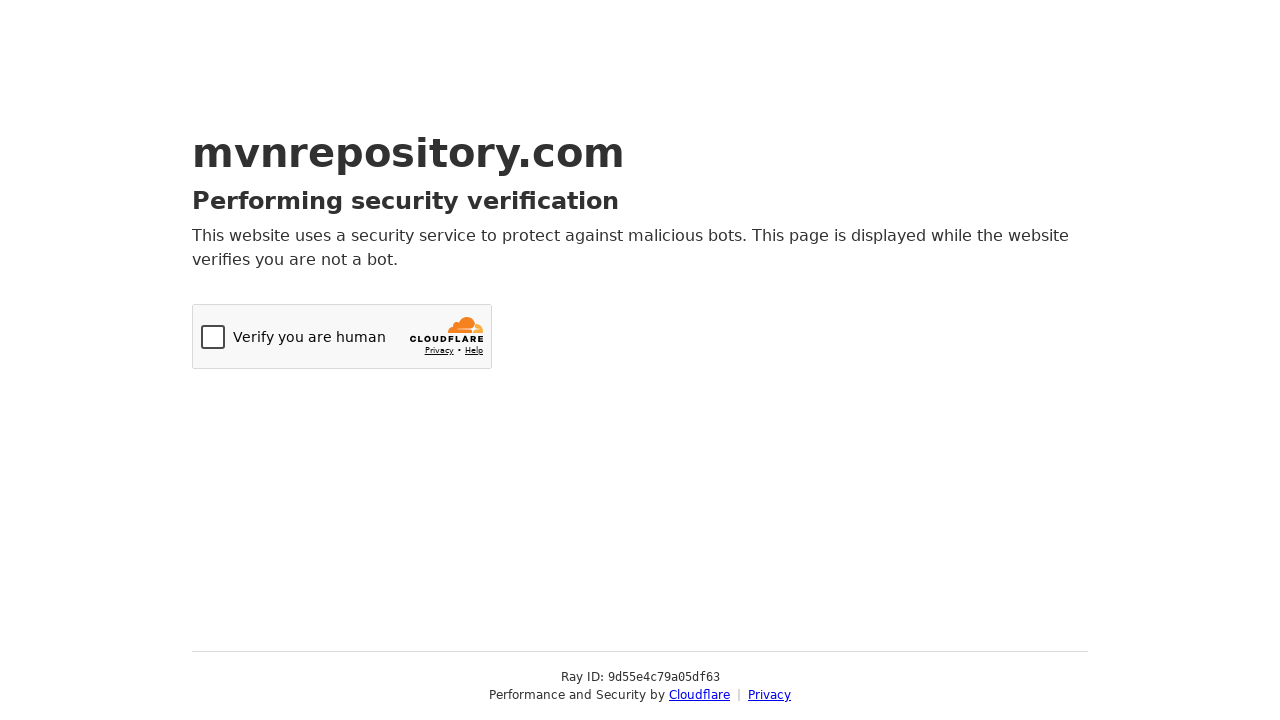